Navigates to Vivo broadband offer landing page for Jaragua do Sul PR, refreshes and verifies page loads

Starting URL: https://assine.vivo.com.br/jaragua-do-sul_PR/oferta/internet-banda-larga

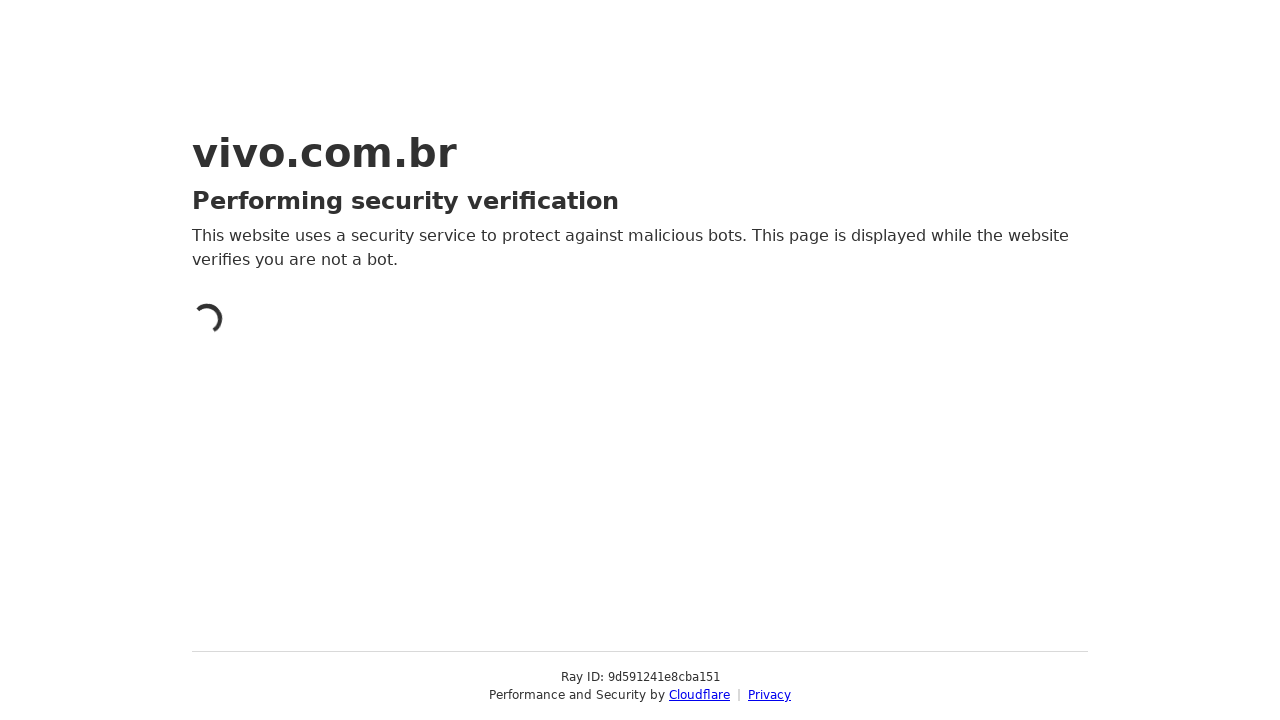

Navigated to Vivo broadband offer landing page for Jaragua do Sul PR
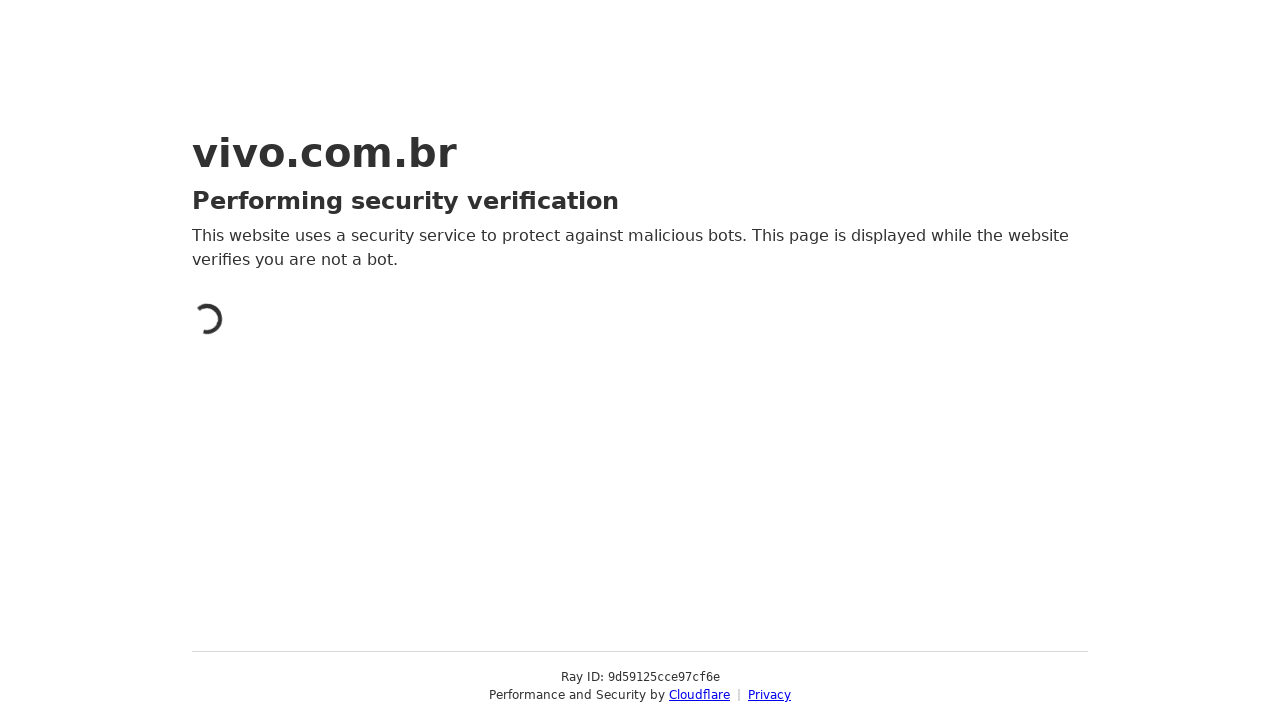

Refreshed the page
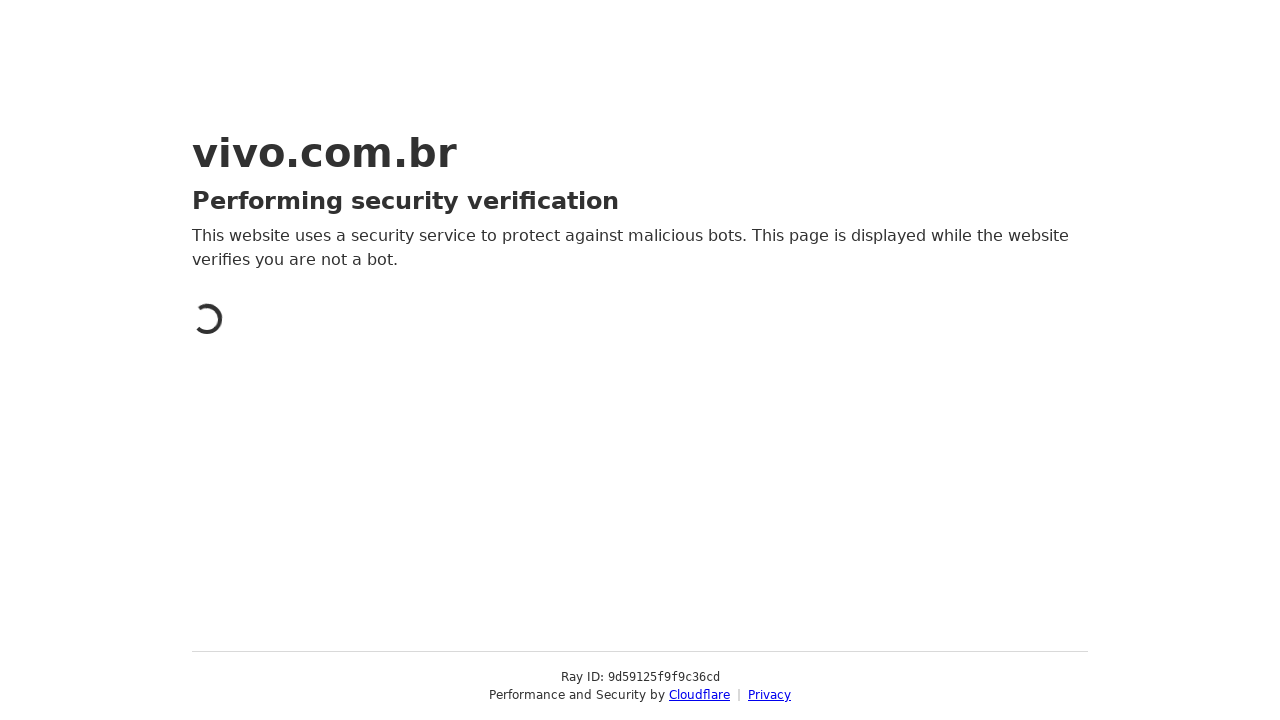

Page loaded successfully - network idle state reached
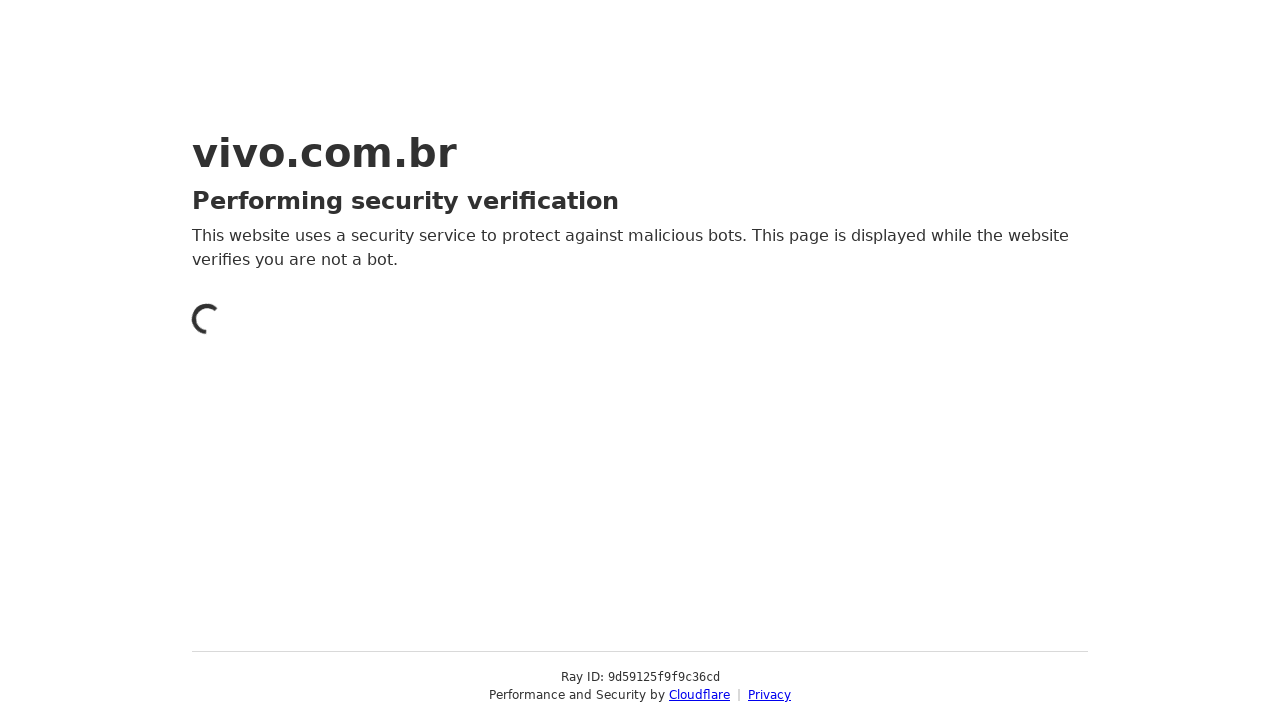

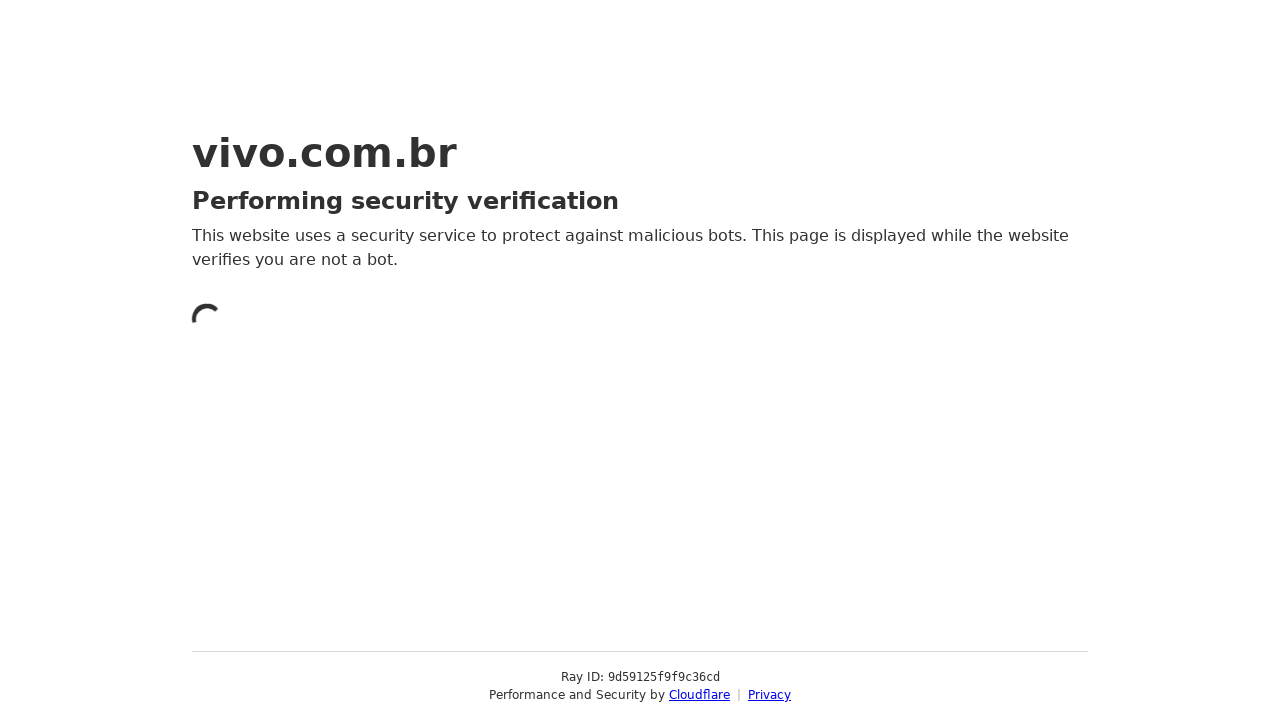